Tests the Hong Kong Cancer Registry statistics query form by selecting mortality data type, demographics (gender, age interval), year range, cancer type, and output options, then submitting the form to generate a statistics table.

Starting URL: https://www3.ha.org.hk/cancereg/allages.asp

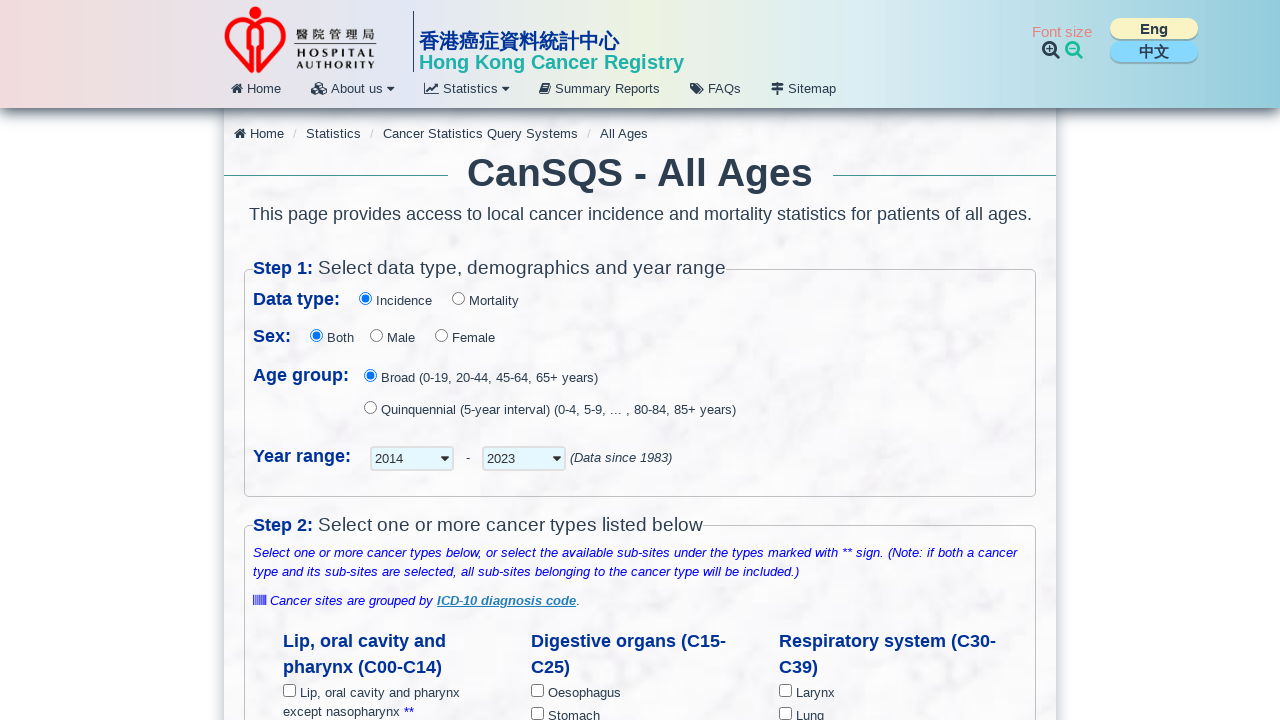

Selected Mortality data type at (459, 299) on xpath=//*[@id="content"]/div/div/div[2]/form/fieldset[1]/p[1]/input[2]
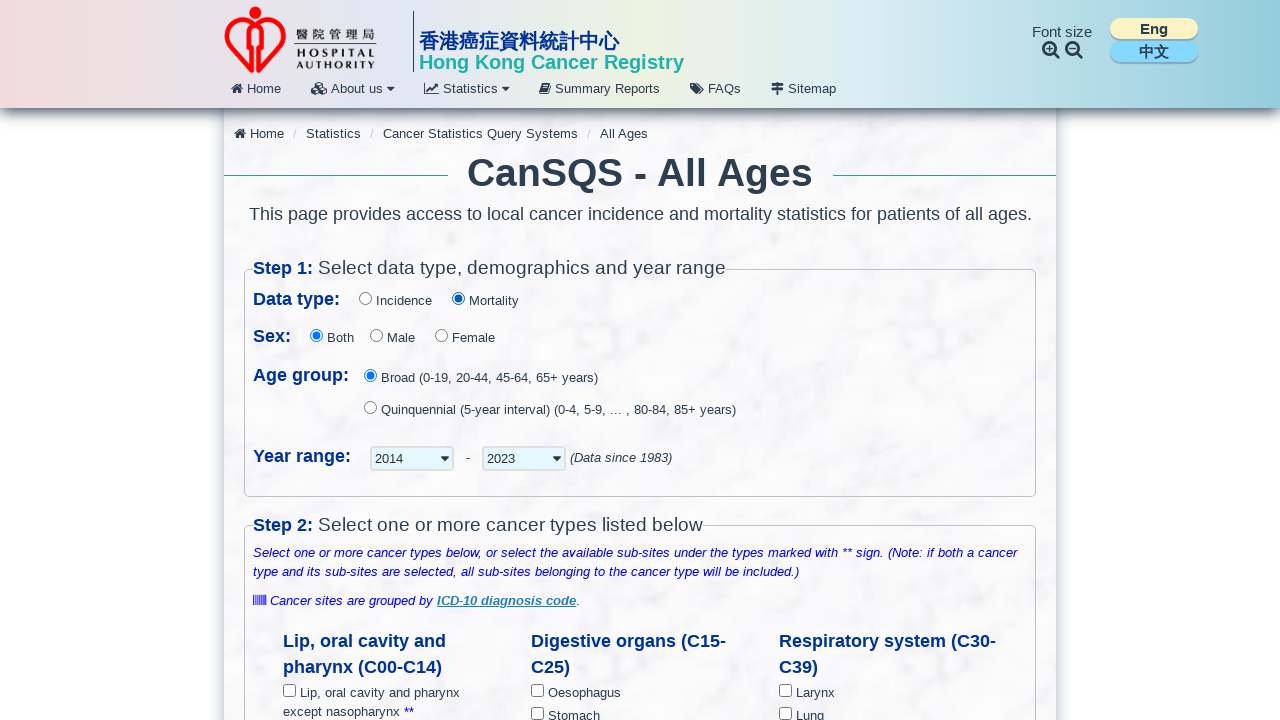

Selected age interval option at (371, 408) on xpath=//*[@id="content"]/div/div/div[2]/form/fieldset[1]/table/tbody/tr[2]/td[2]
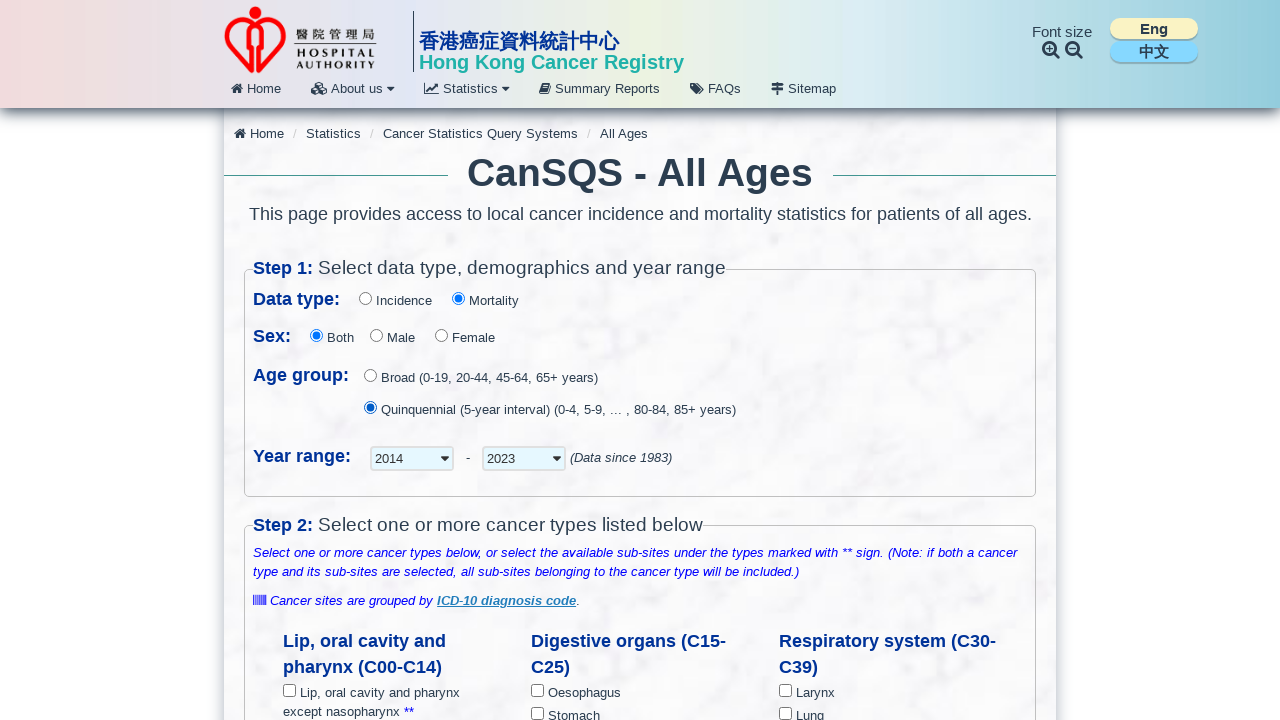

Selected Male gender option at (377, 335) on xpath=//*[@id="content"]/div/div/div[2]/form/fieldset[1]/p[2]/input[2]
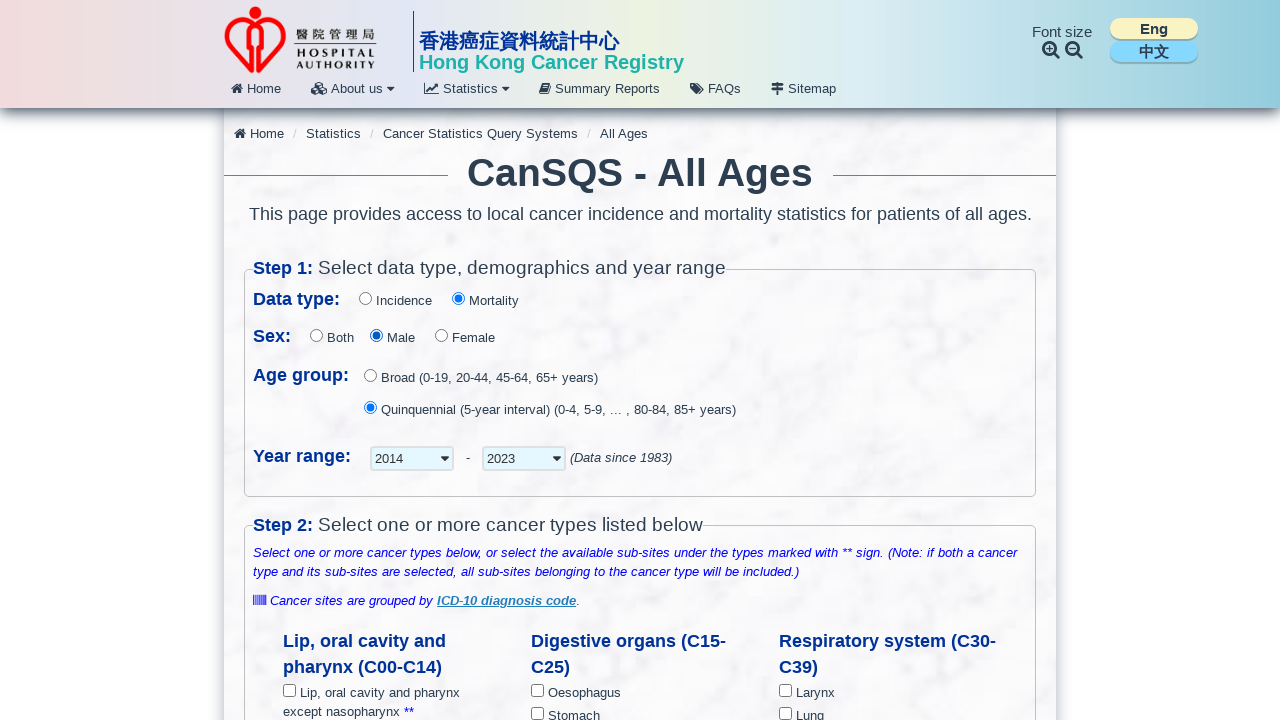

Set first year dropdown to 2019 on xpath=//*[@id="content"]/div/div/div[2]/form/fieldset[1]/p[3]/label[1]/select
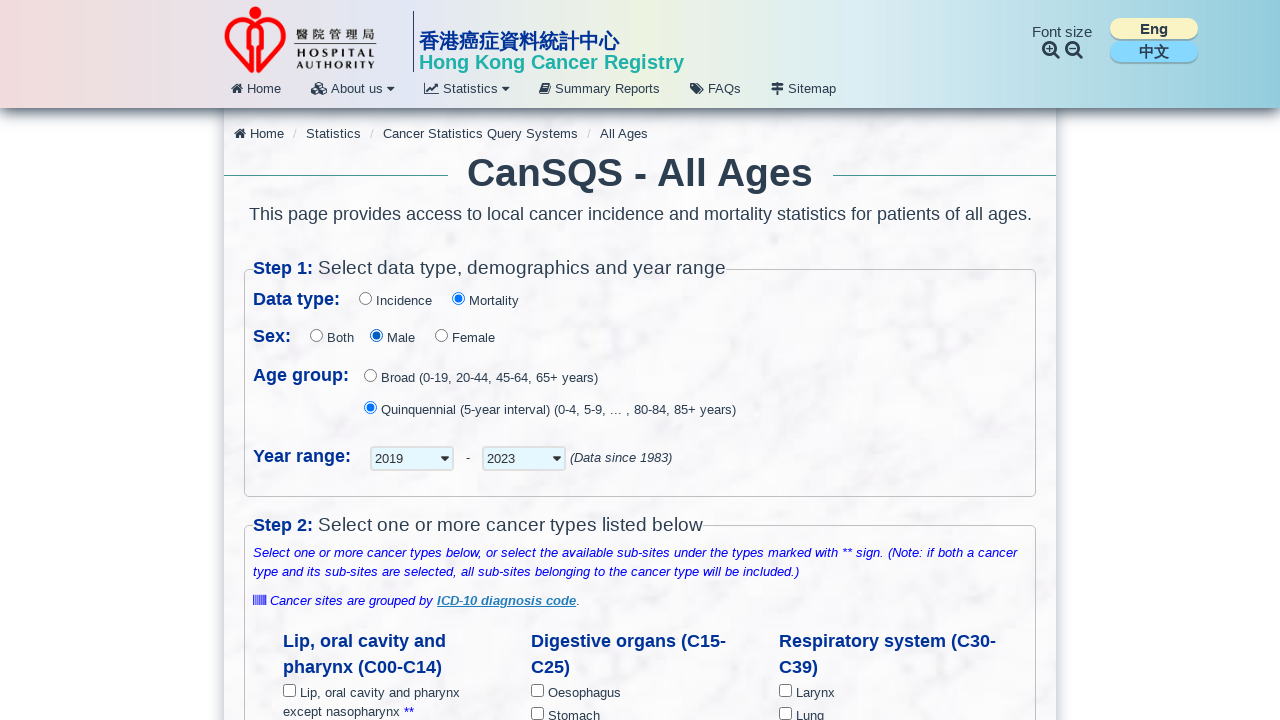

Set second year dropdown to 2019 on xpath=//*[@id="content"]/div/div/div[2]/form/fieldset[1]/p[3]/label[2]/select
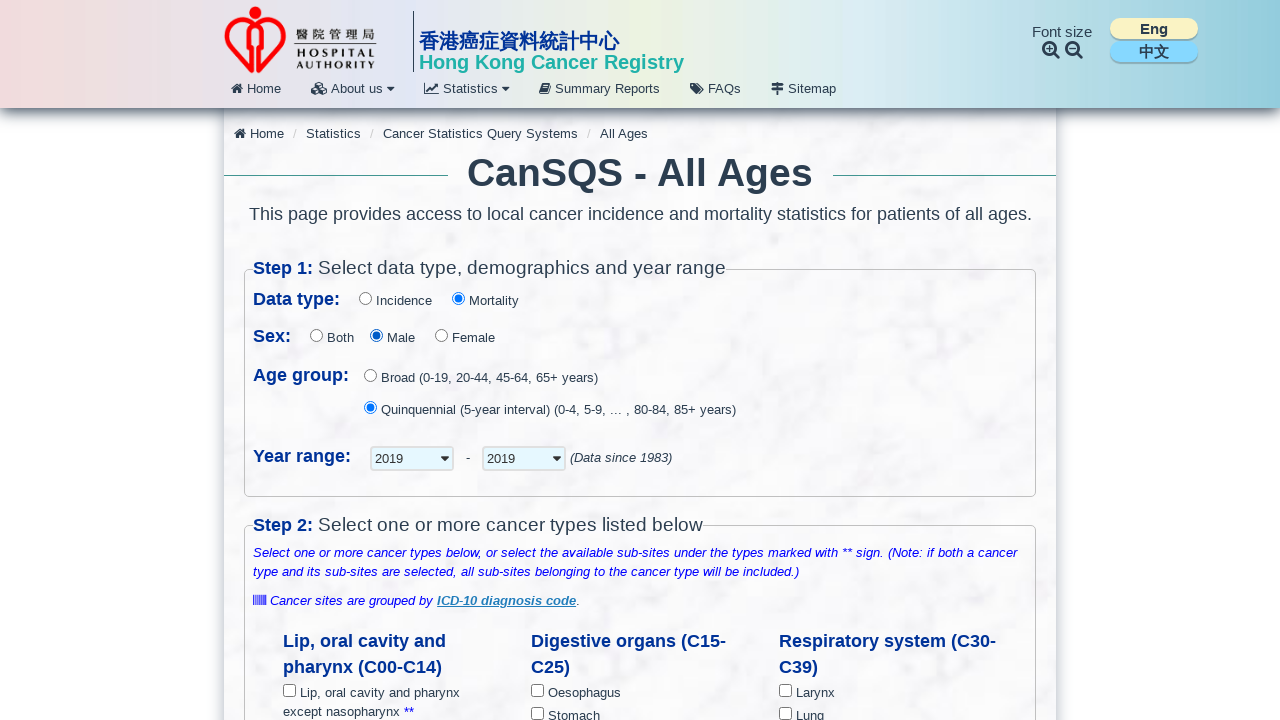

Selected cancer type 999 (All sites) at (785, 361) on xpath=//*[@id="content"]/div/div/div[2]/form/fieldset[2] >> input[name="999"]
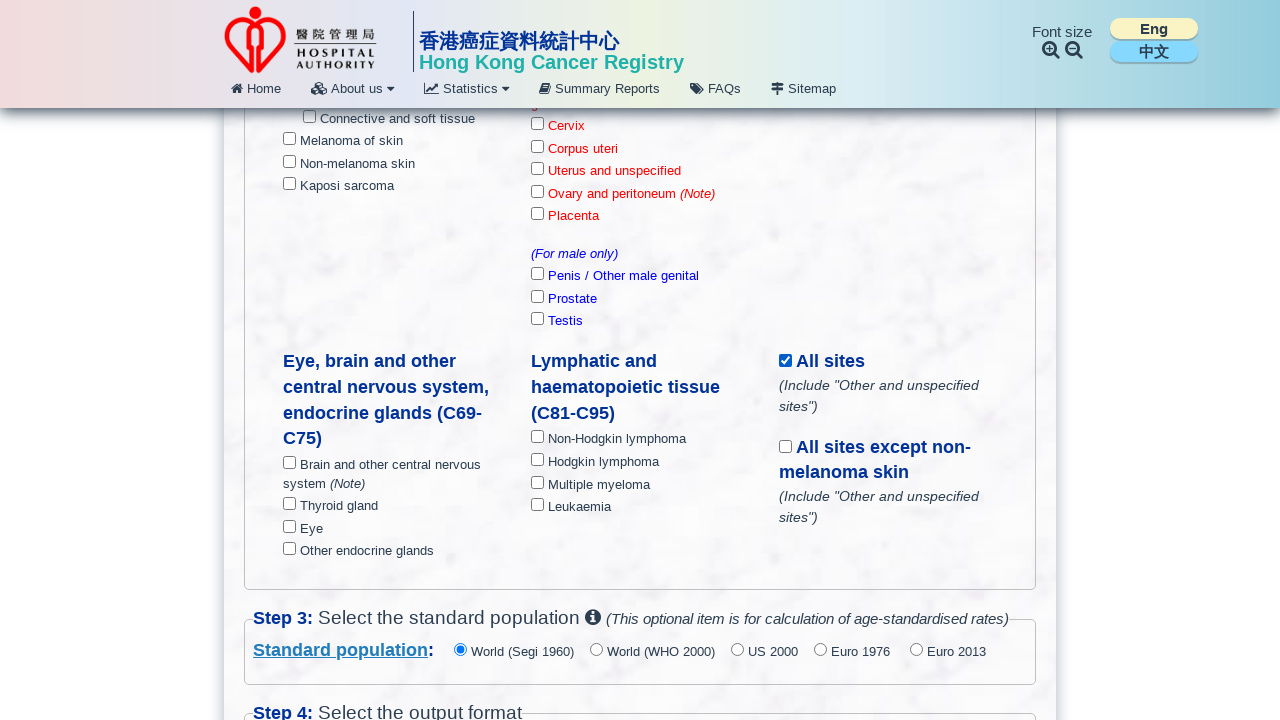

Selected standard population option at (461, 649) on xpath=//*[@id="content"]/div/div/div[2]/form/fieldset[3]/p/input[1]
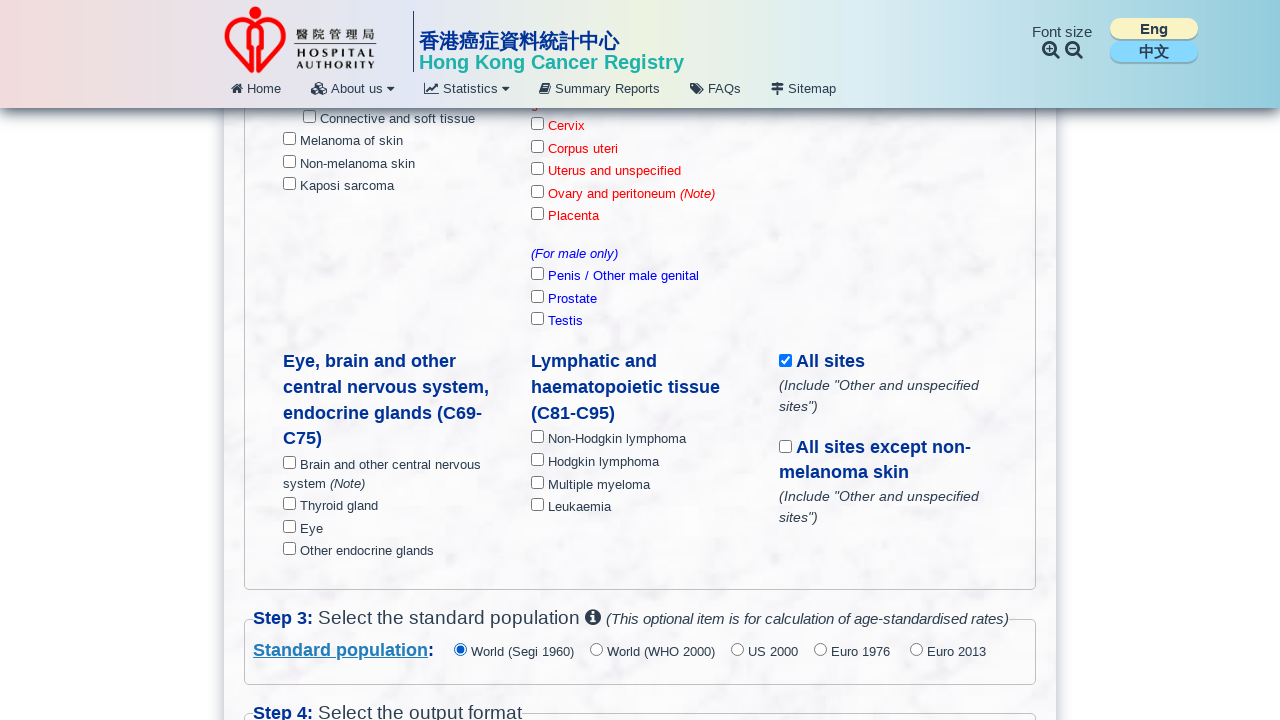

Selected output format option at (582, 406) on xpath=//*[@id="content"]/div/div/div[2]/form/fieldset[4]/p/input[2]
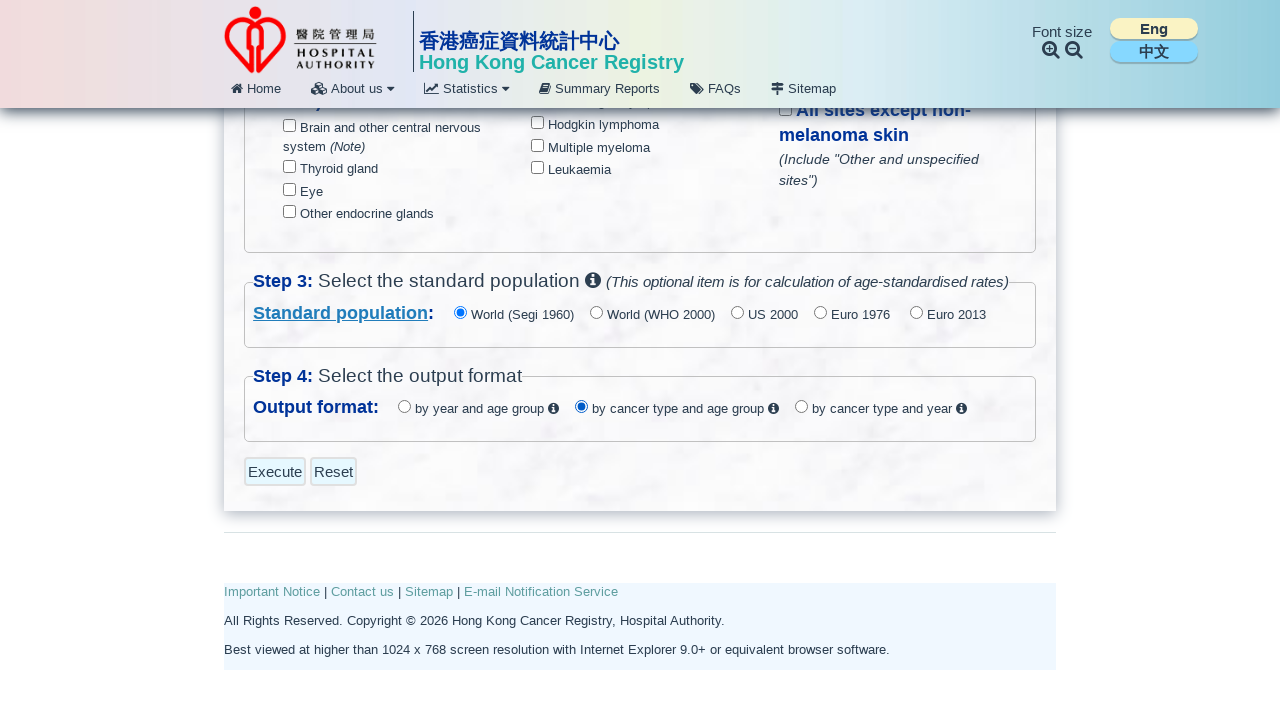

Clicked Execute button to submit form at (275, 471) on xpath=//*[@id="content"]/div/div/div[2]/form/div/input[1]
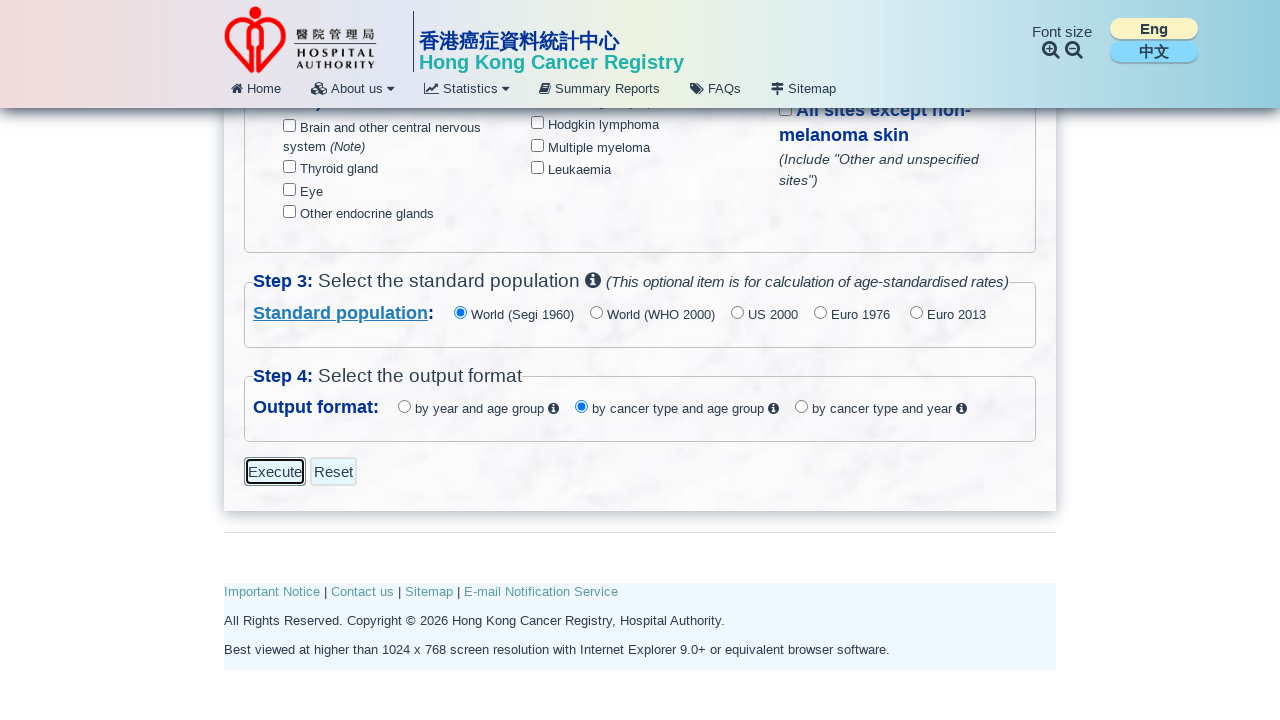

Waited 3000ms for results to load
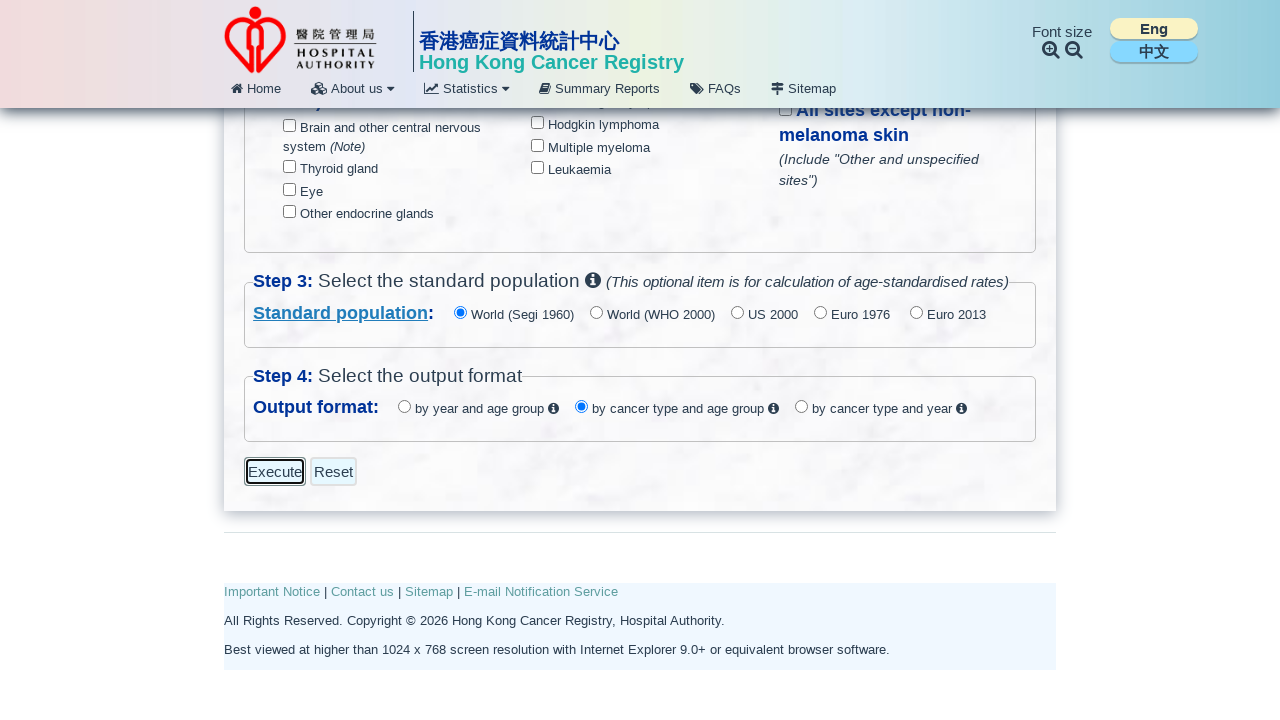

Statistics results table loaded successfully
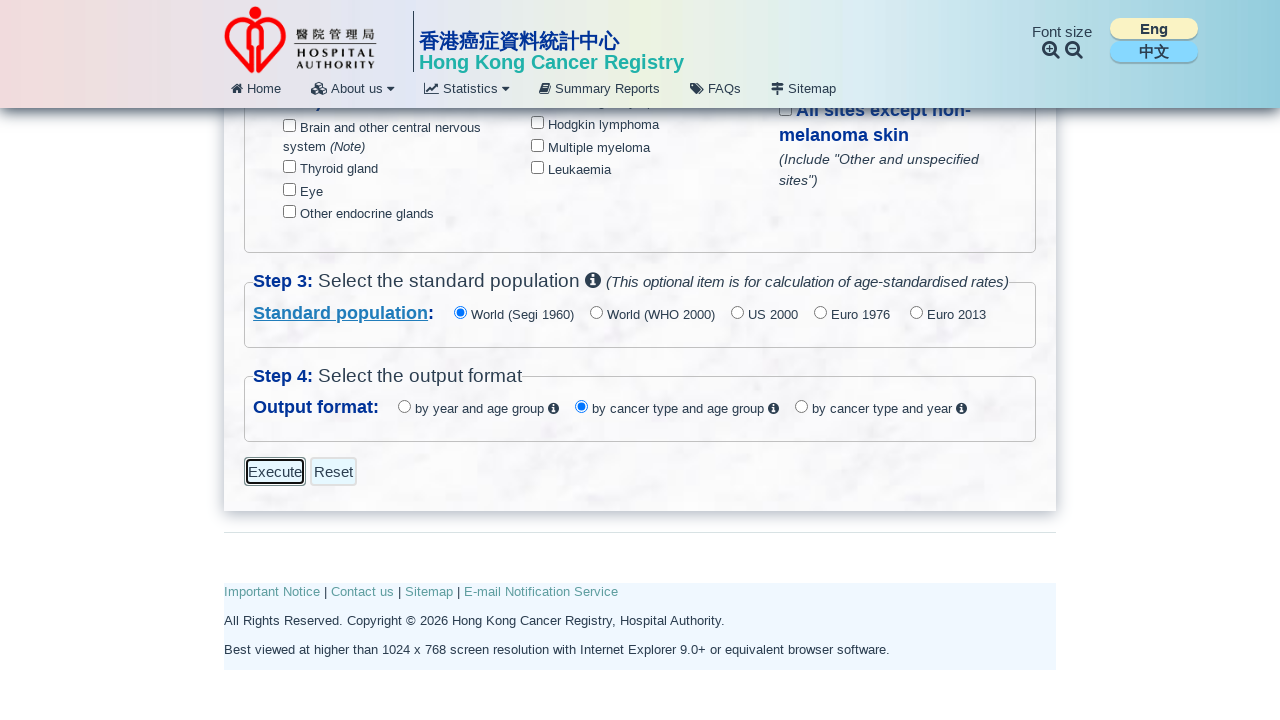

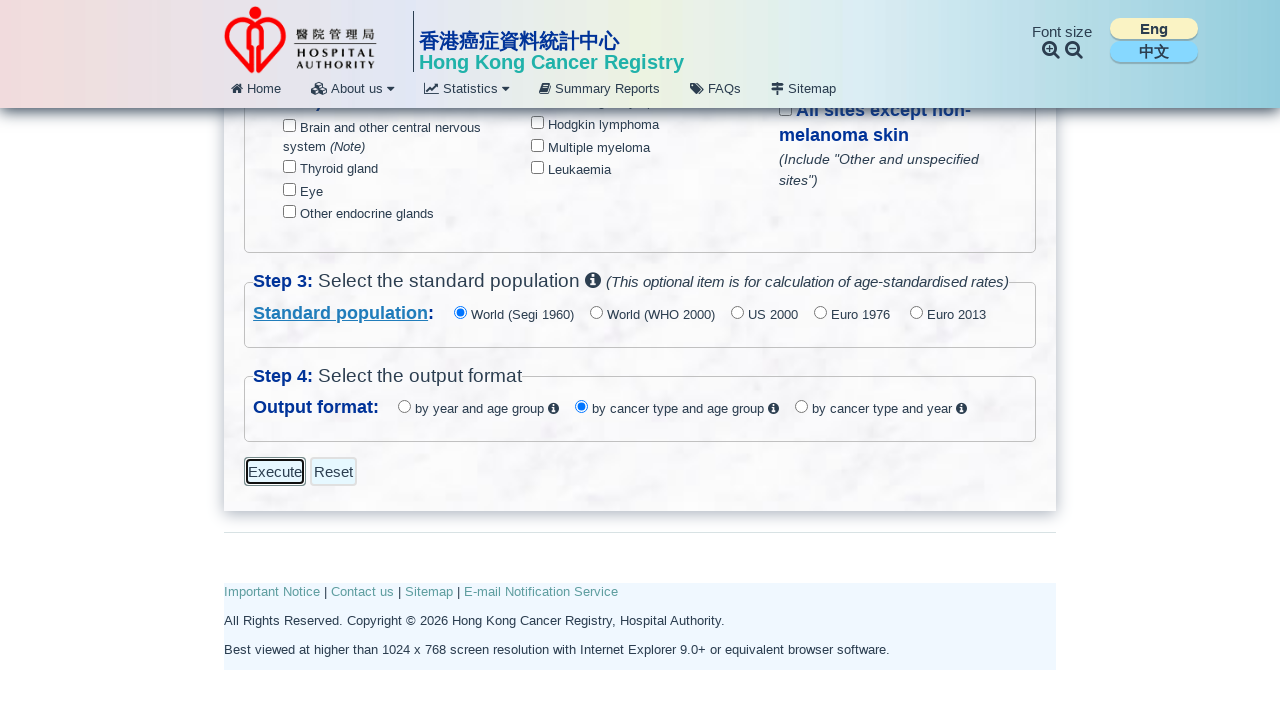